Tests registration form validation with empty username field, expecting "Username is required" error

Starting URL: https://anatoly-karpovich.github.io/demo-login-form/

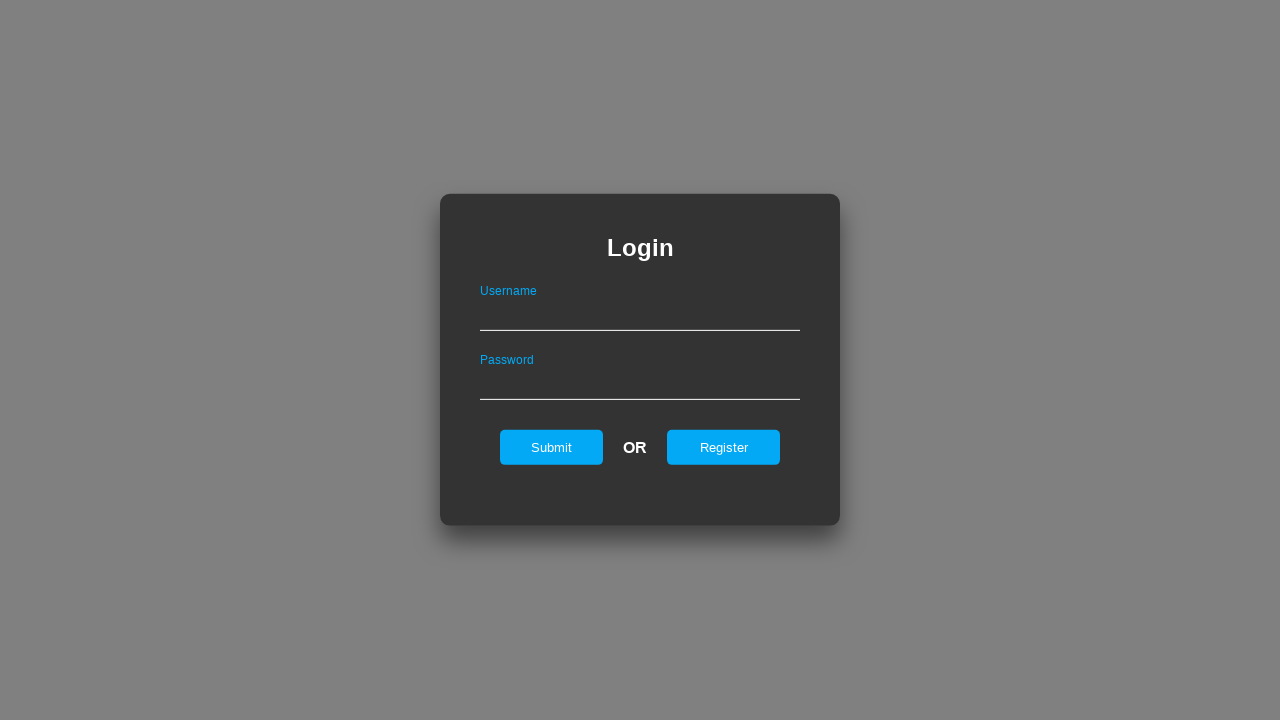

Clicked Register button on login form at (724, 447) on .loginForm input[value="Register"]
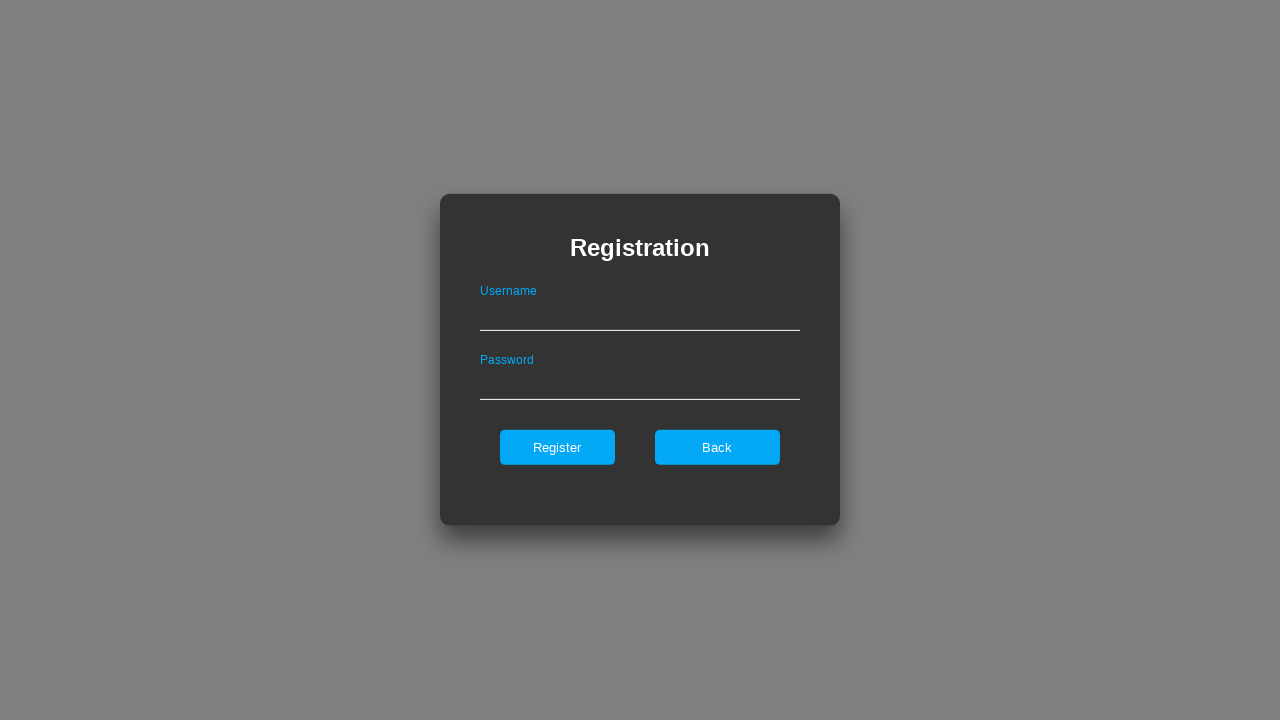

Registration form loaded and became visible
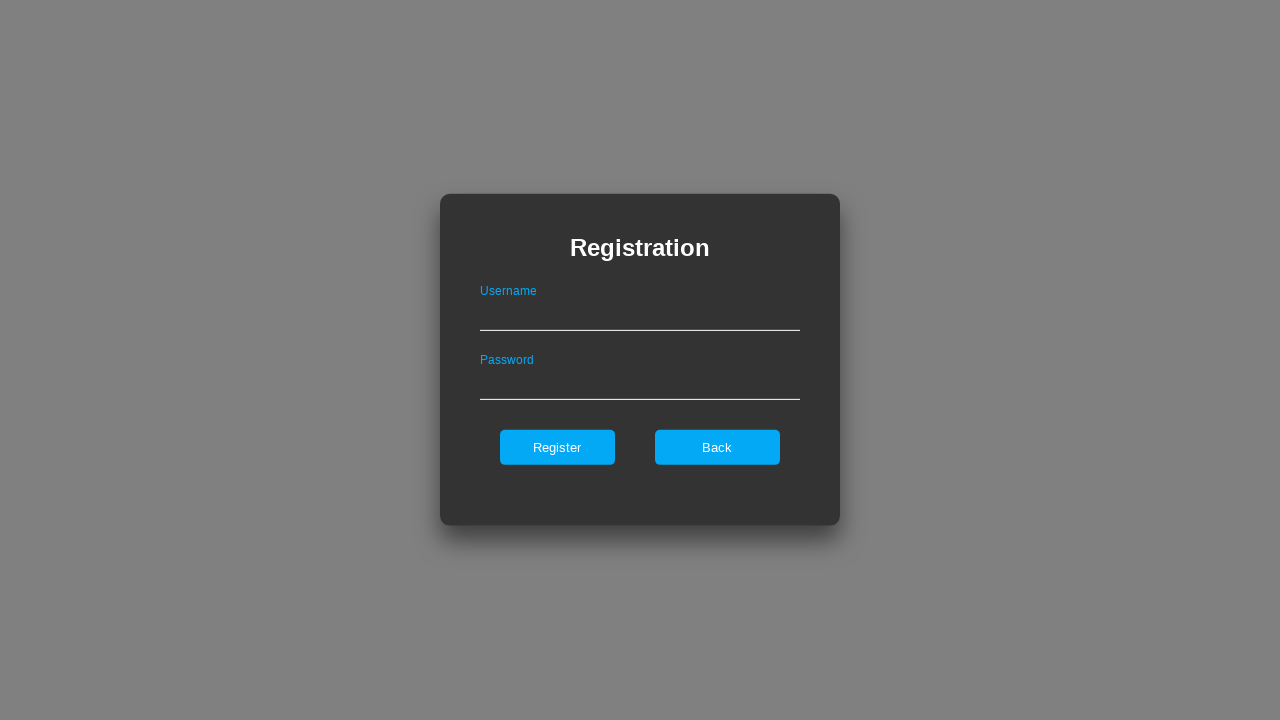

Removed maxlength attributes from form inputs
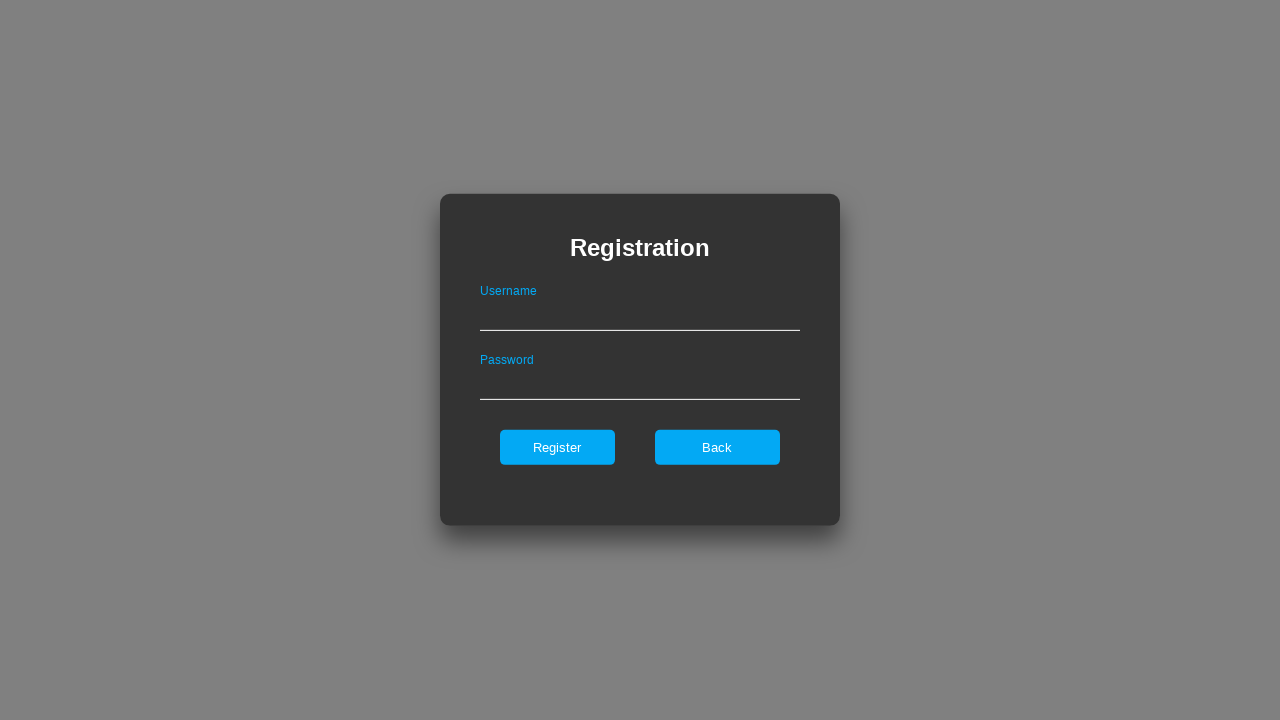

Left username field empty on .registerForm input[type="text"]
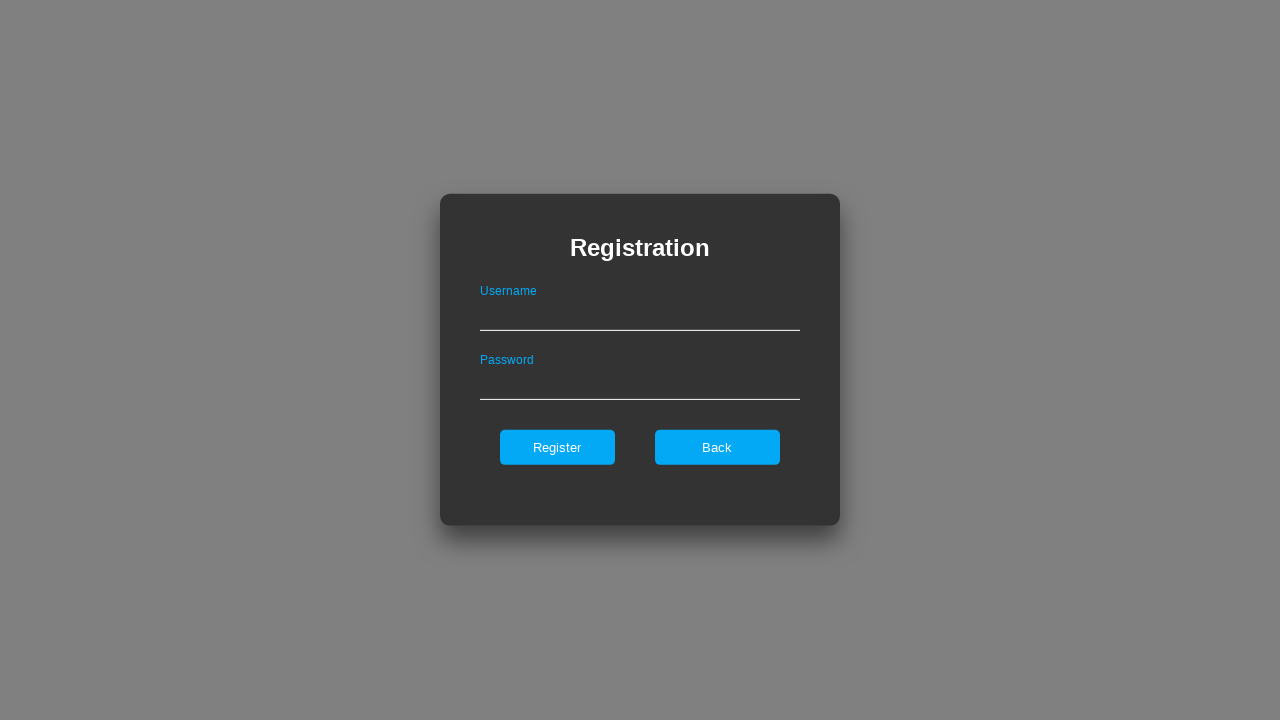

Filled password field with 'Password123' on .registerForm input[type="password"]
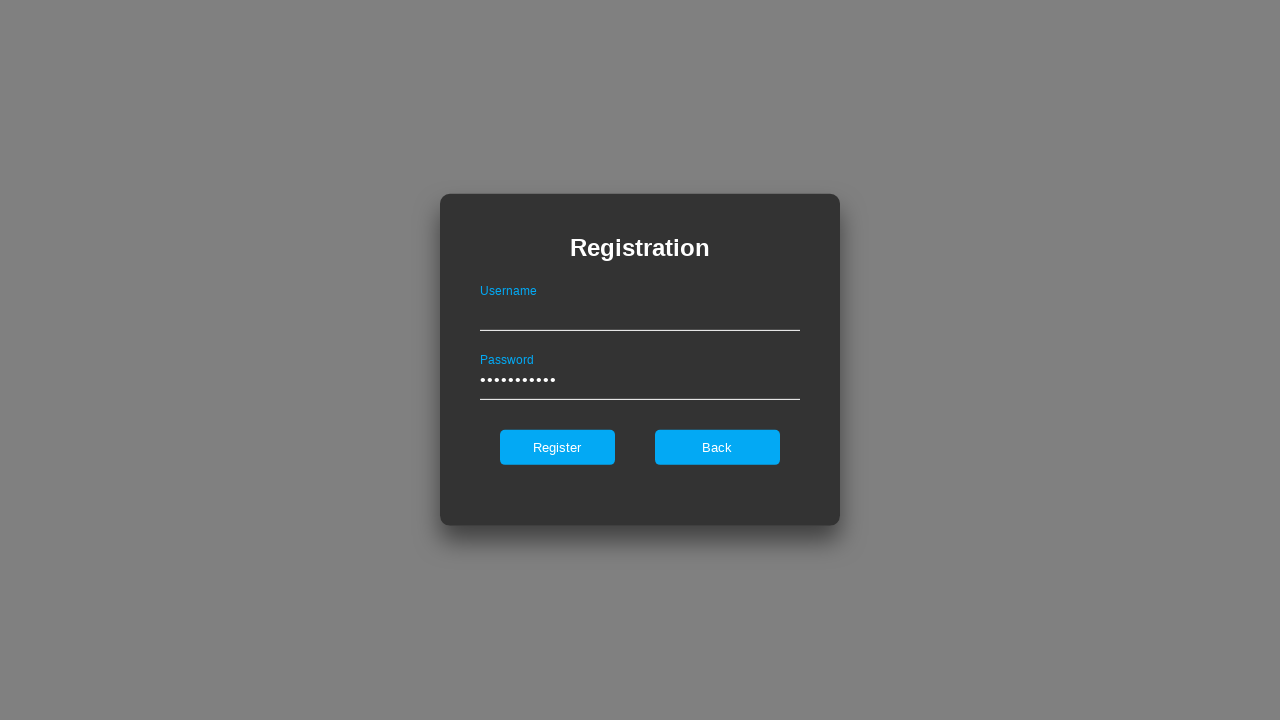

Clicked register submit button at (557, 447) on .registerForm input[type="submit"]
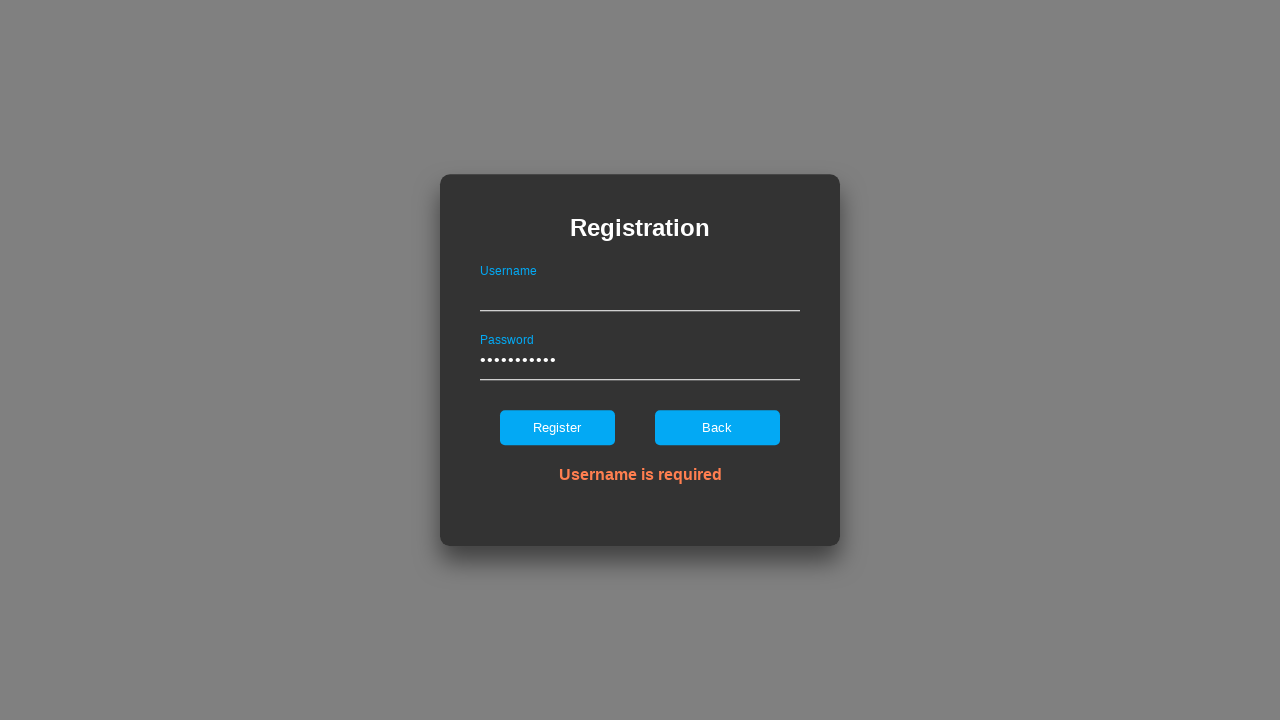

Username is required error message appeared
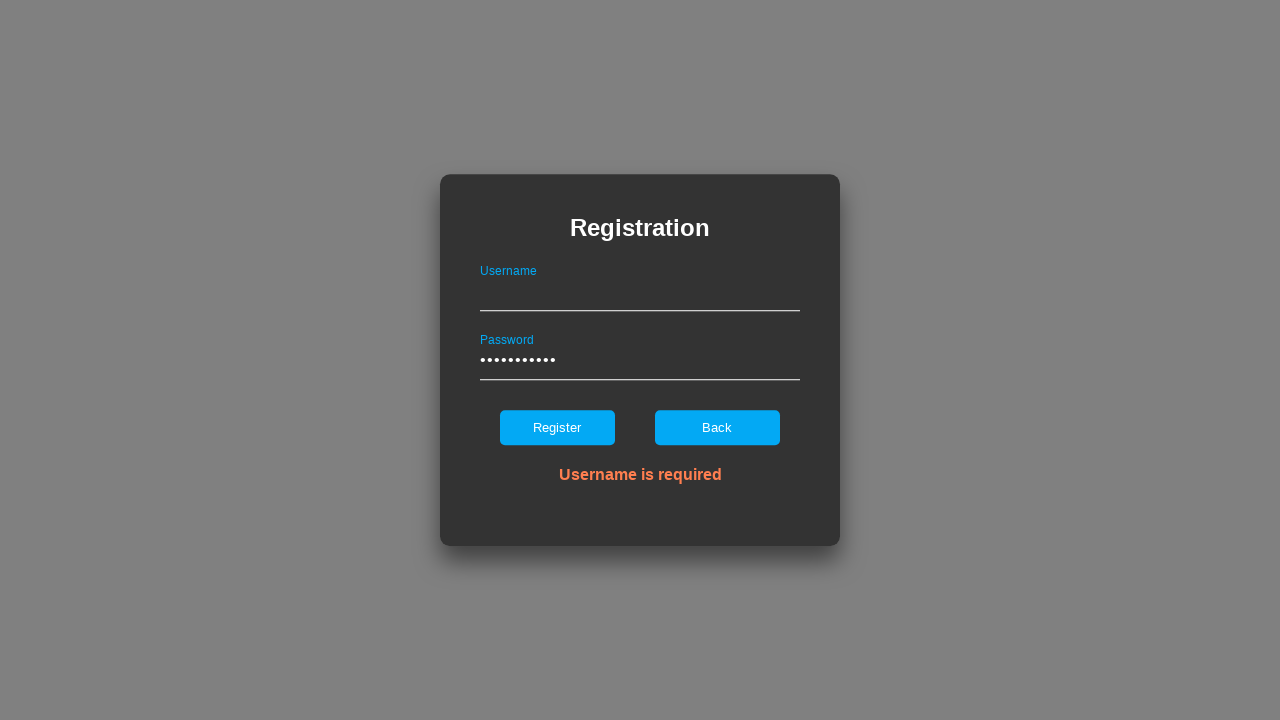

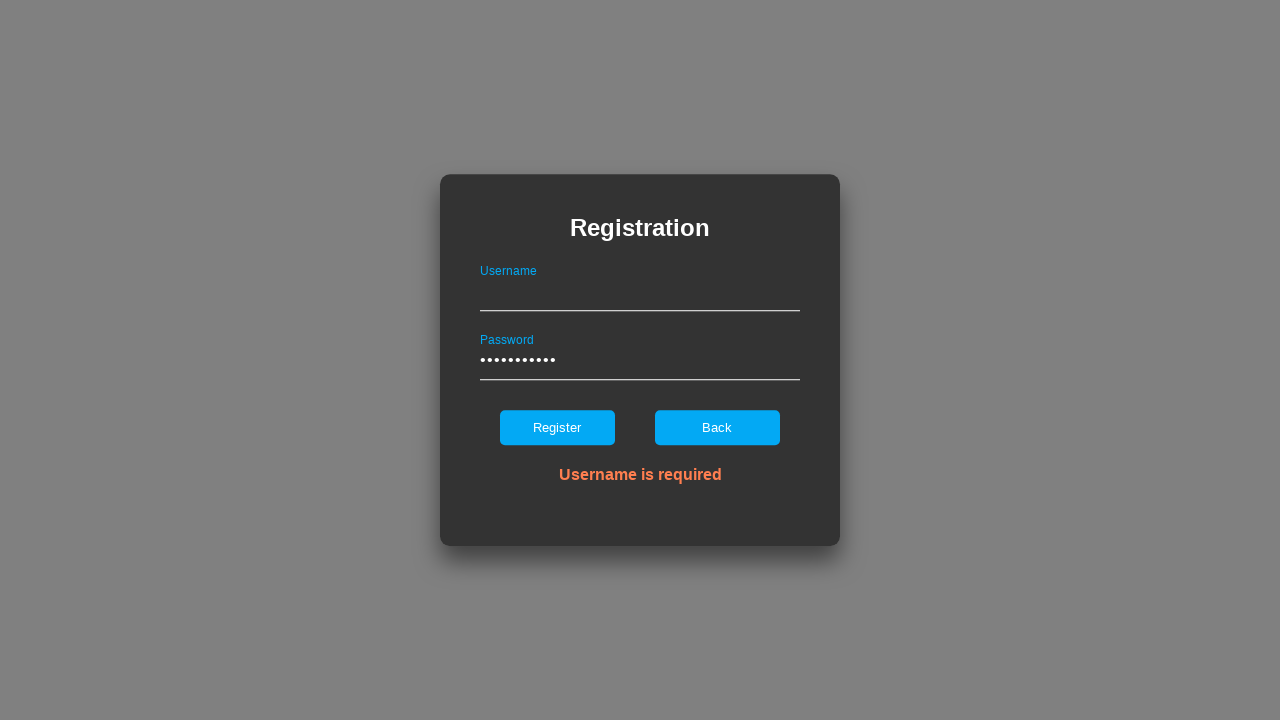